Tests a verification process by clicking a verify button and confirming the success message appears

Starting URL: http://suninjuly.github.io/wait1.html

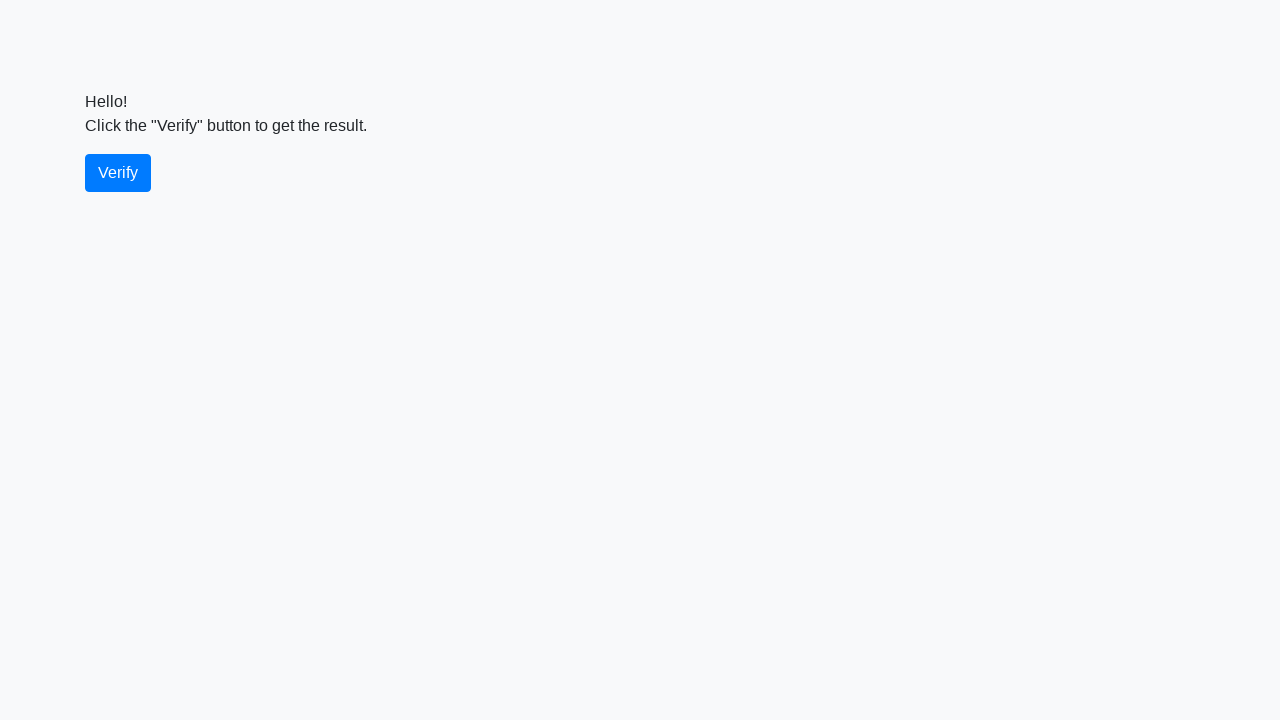

Clicked verify button at (118, 173) on #verify
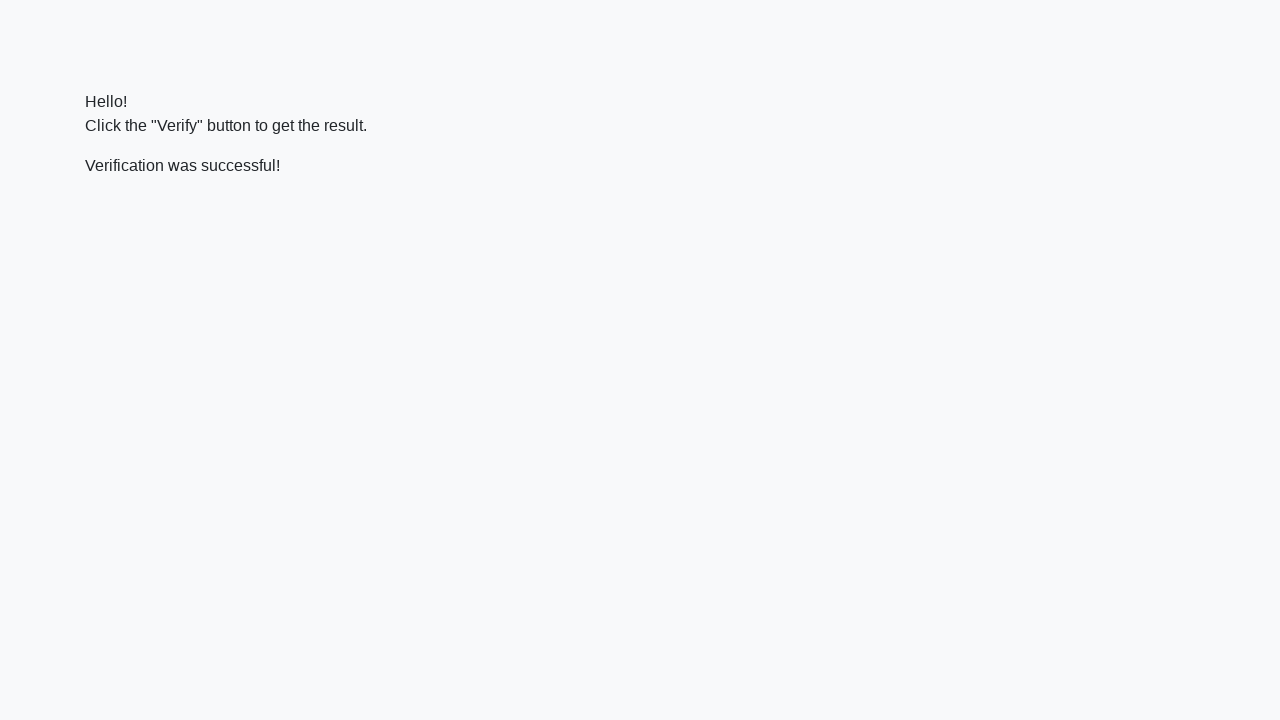

Success message appeared
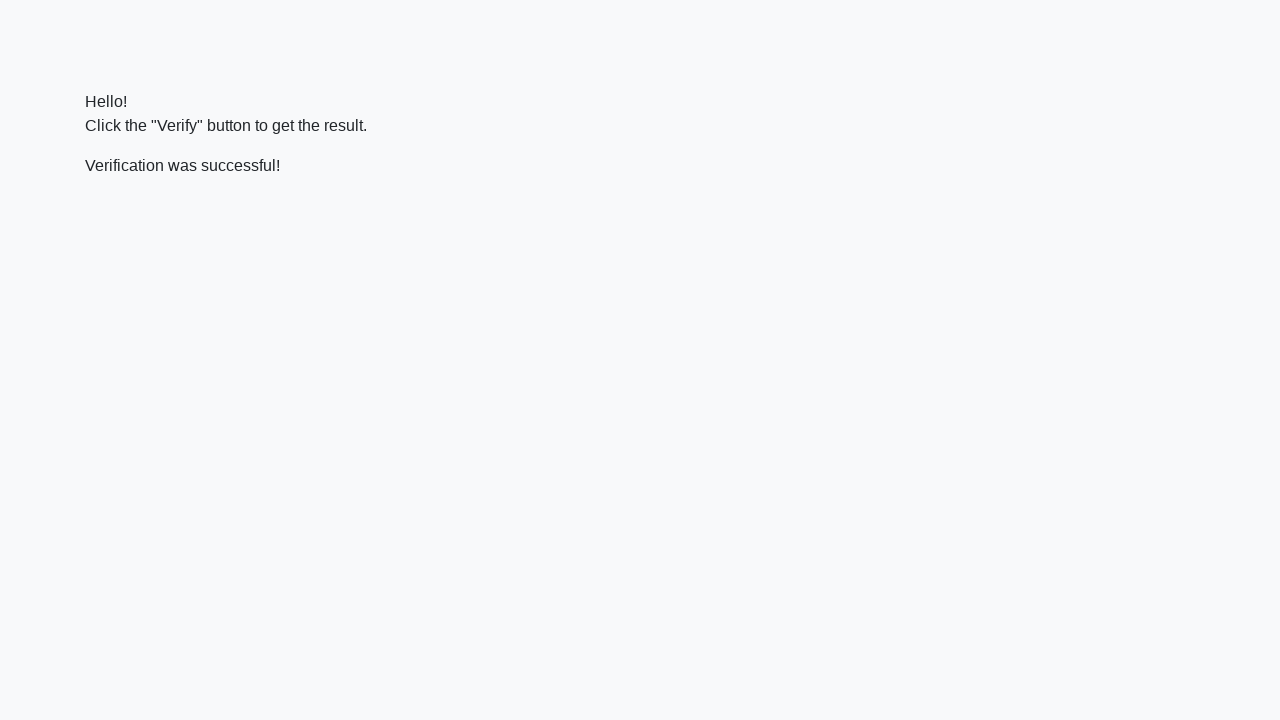

Verified success message contains 'successful'
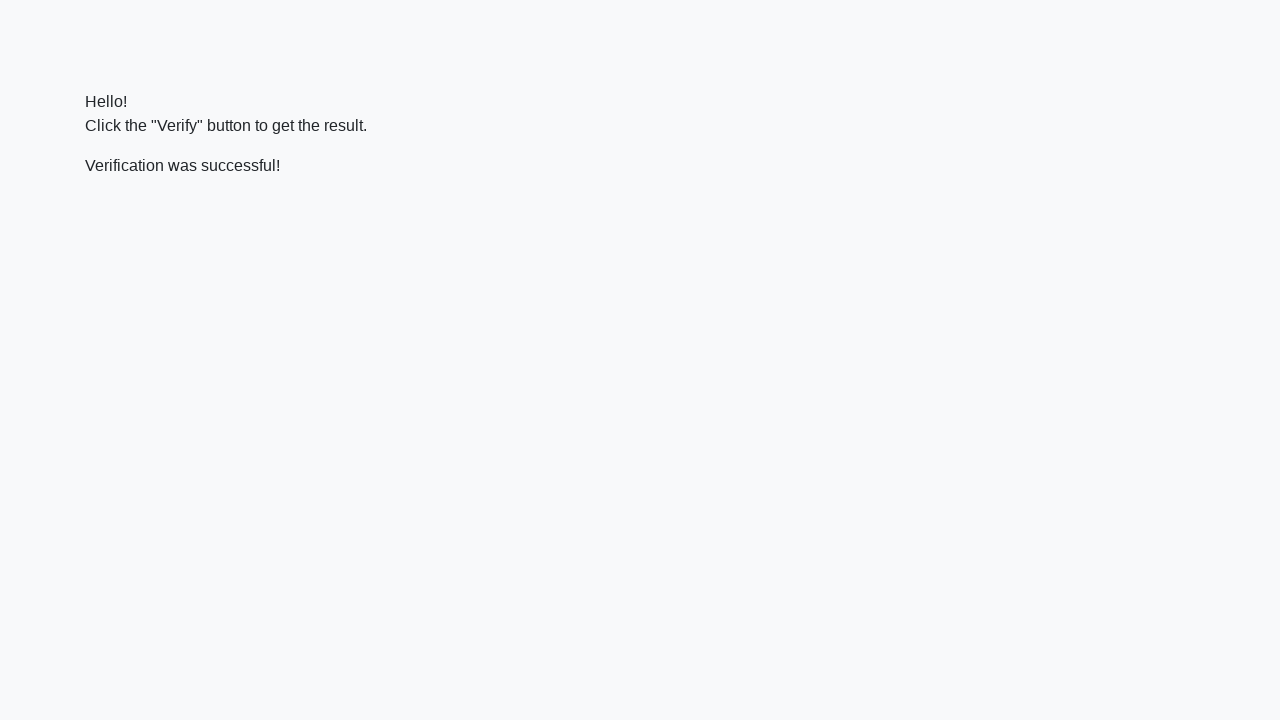

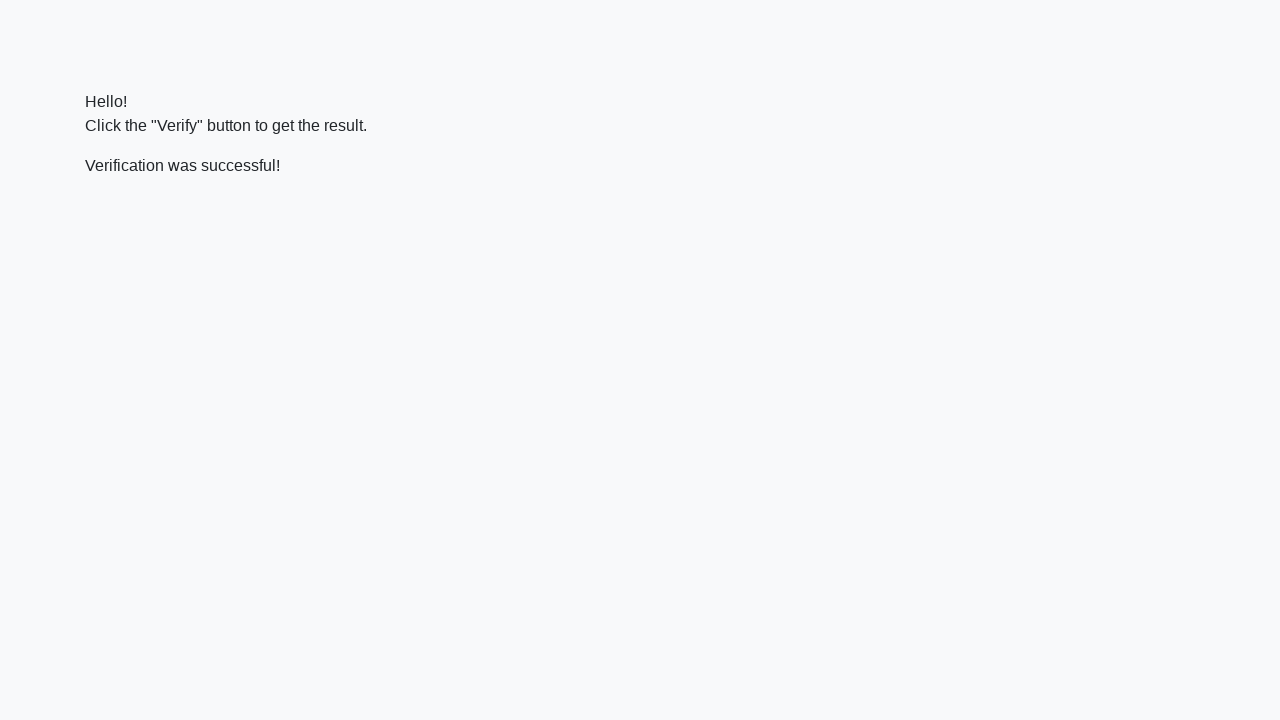